Navigates to the login page and verifies the label texts for Username and Password fields

Starting URL: https://the-internet.herokuapp.com/

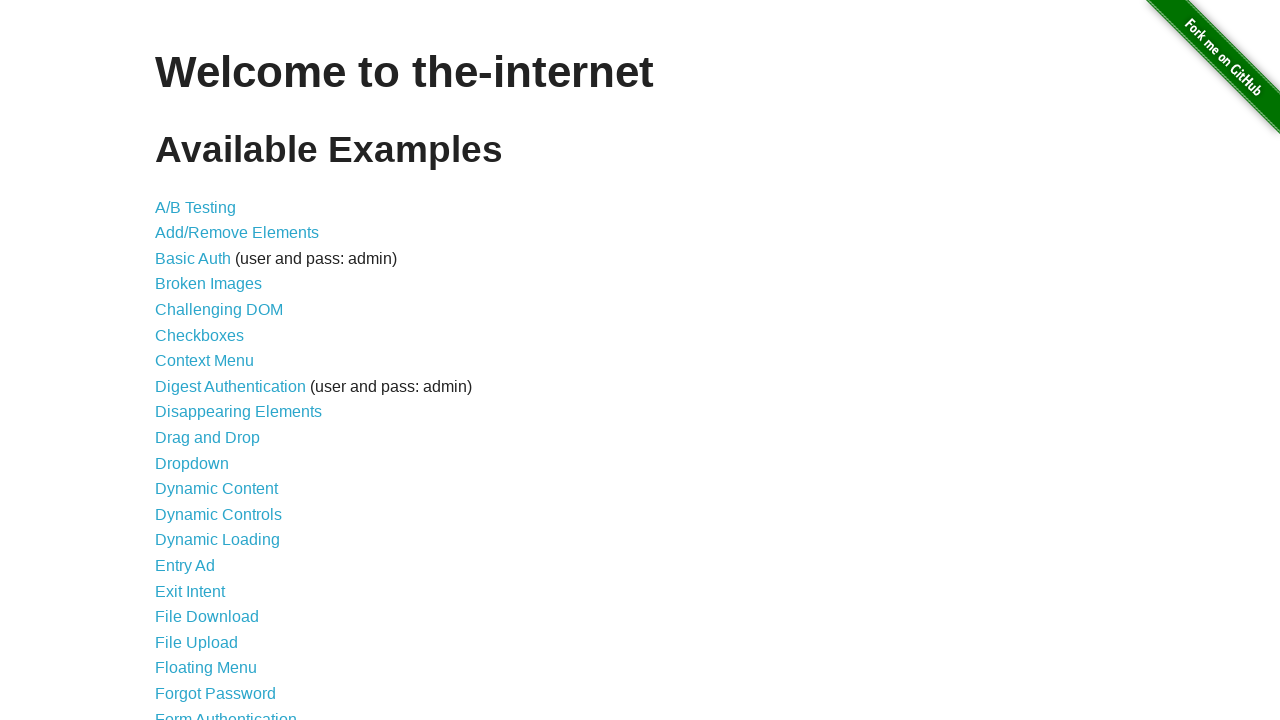

Clicked on Form Authentication link at (226, 712) on xpath=//*[@id="content"]/ul/li[21]/a
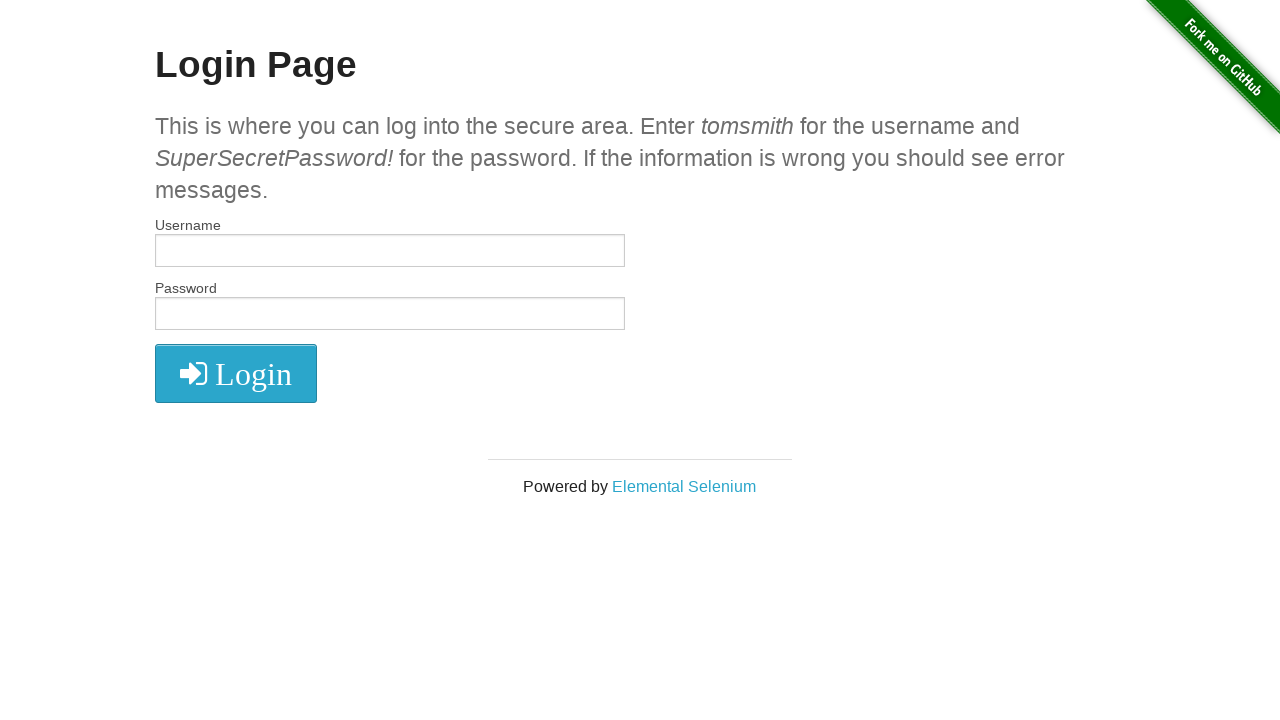

Waited for Username label to be visible
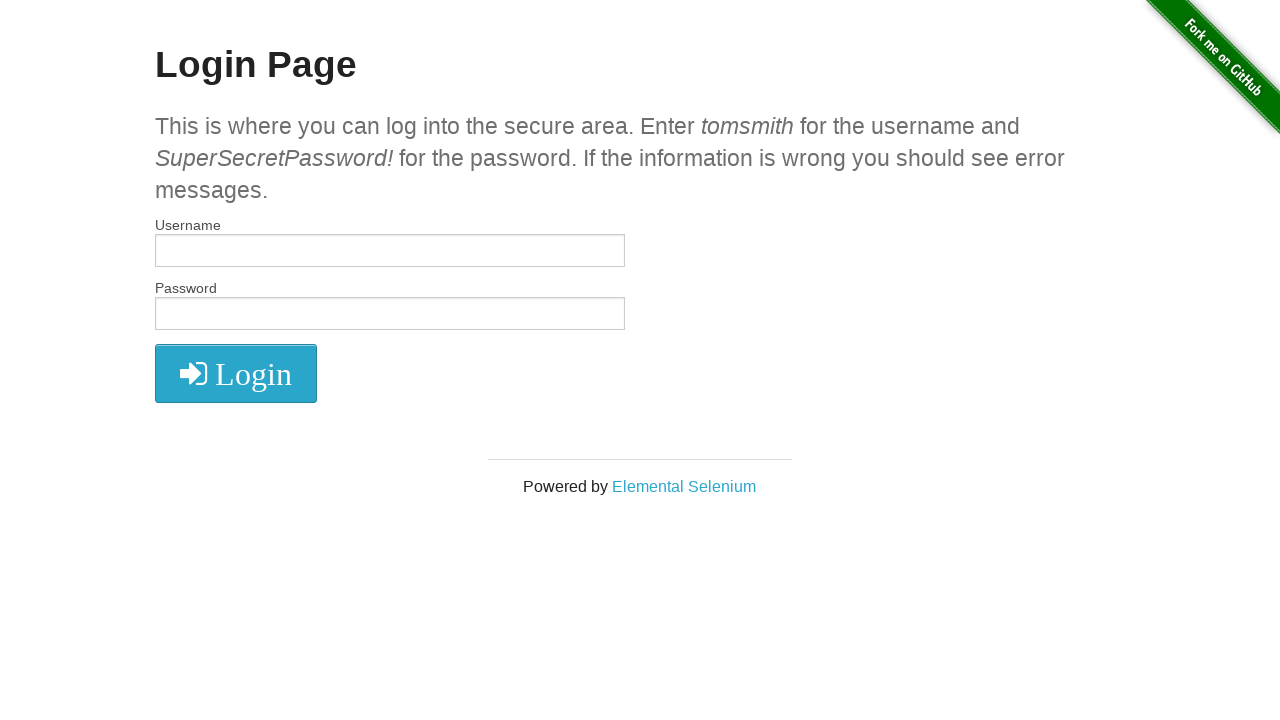

Retrieved Username label text content
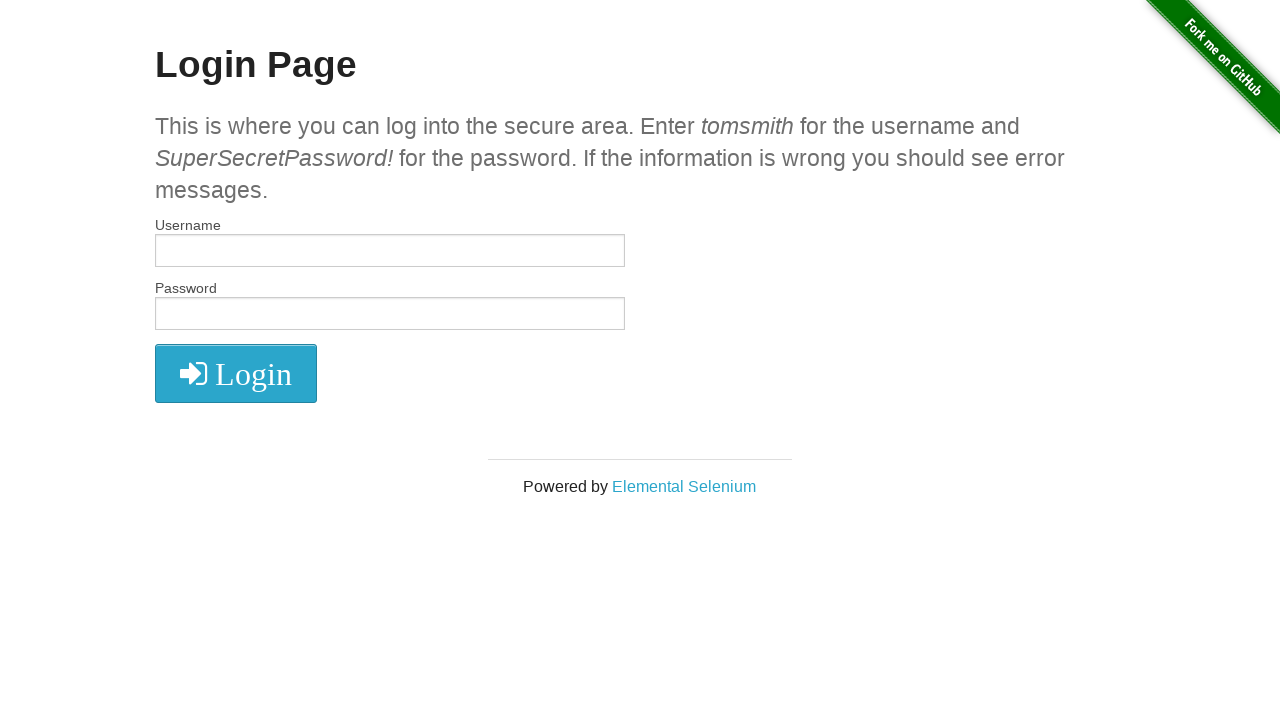

Verified Username label text is 'Username'
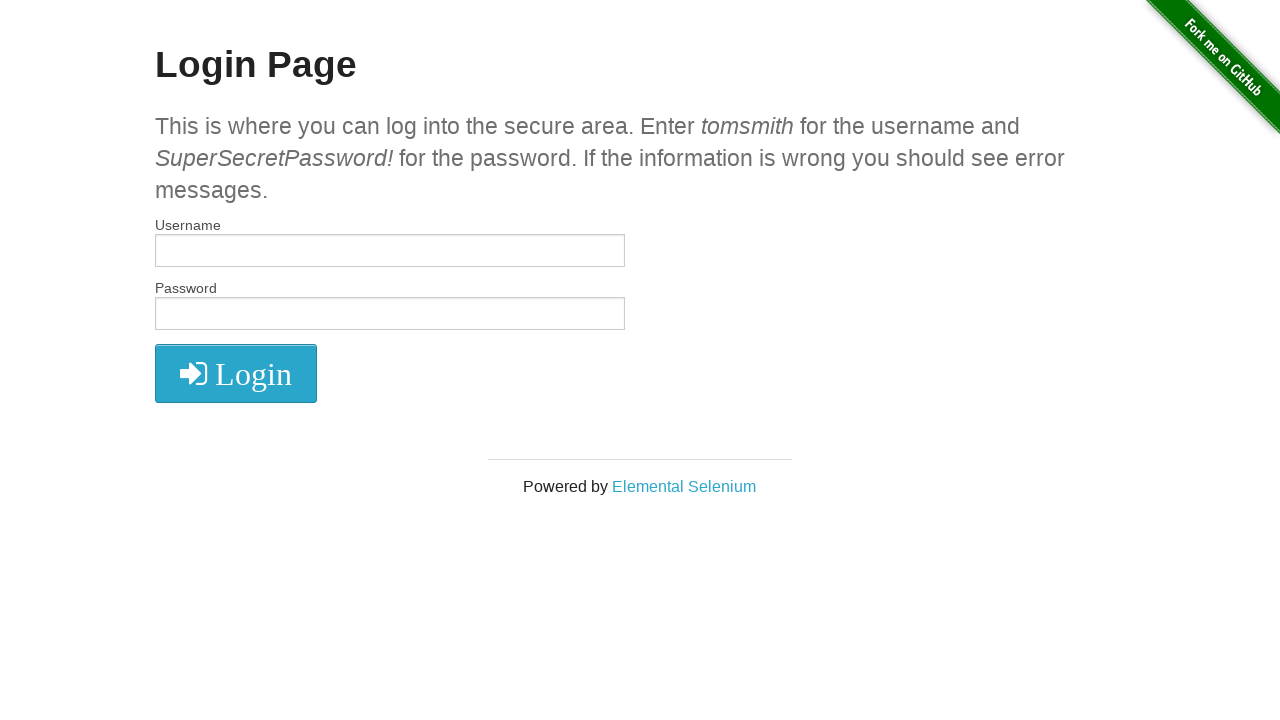

Retrieved Password label text content
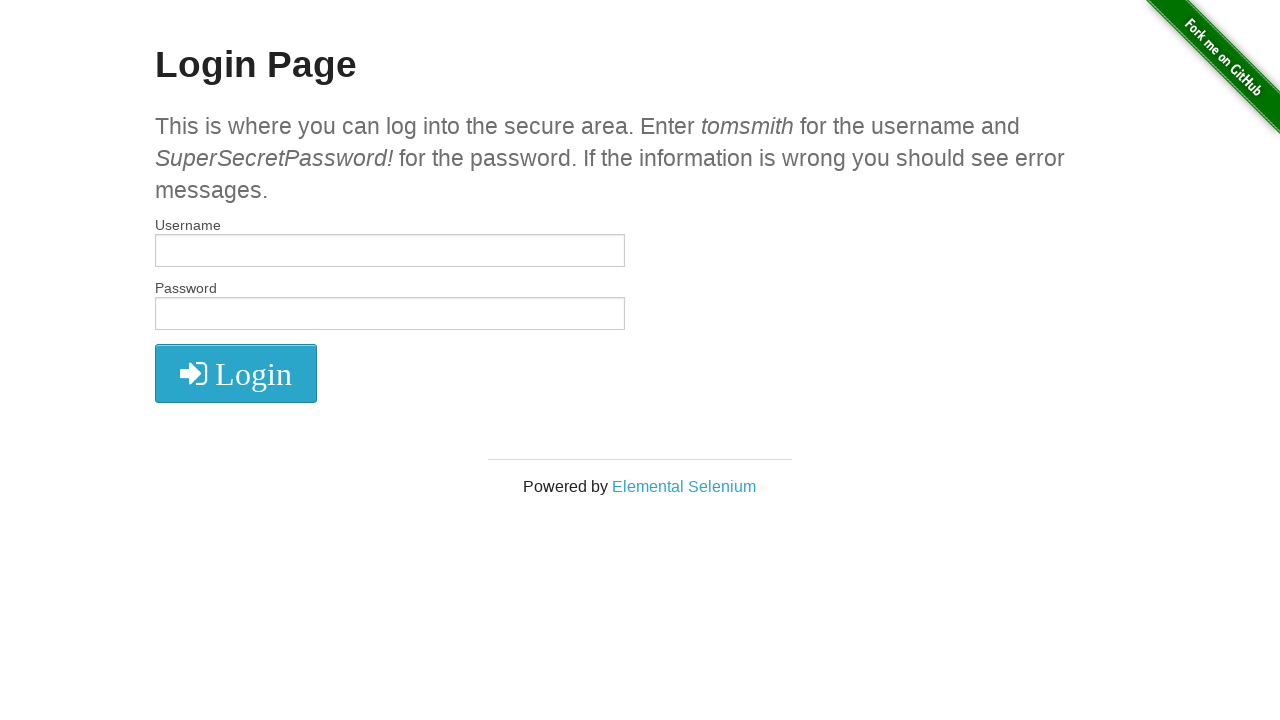

Verified Password label text is 'Password'
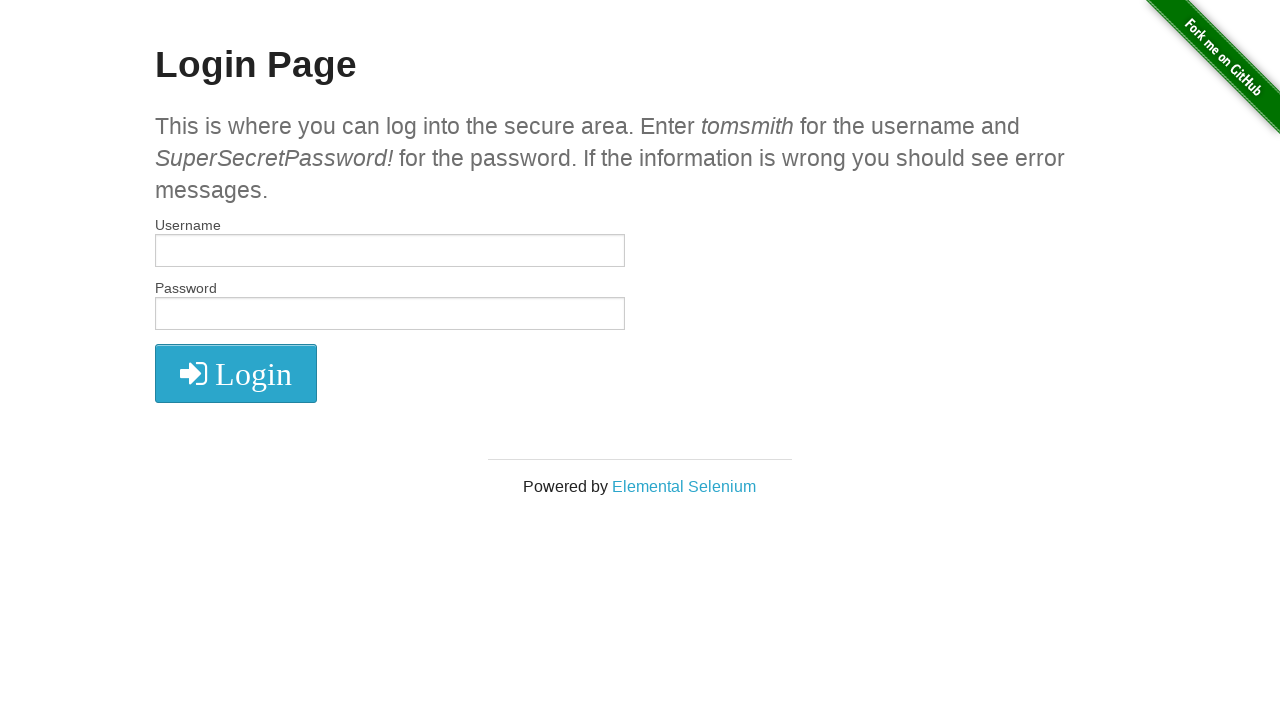

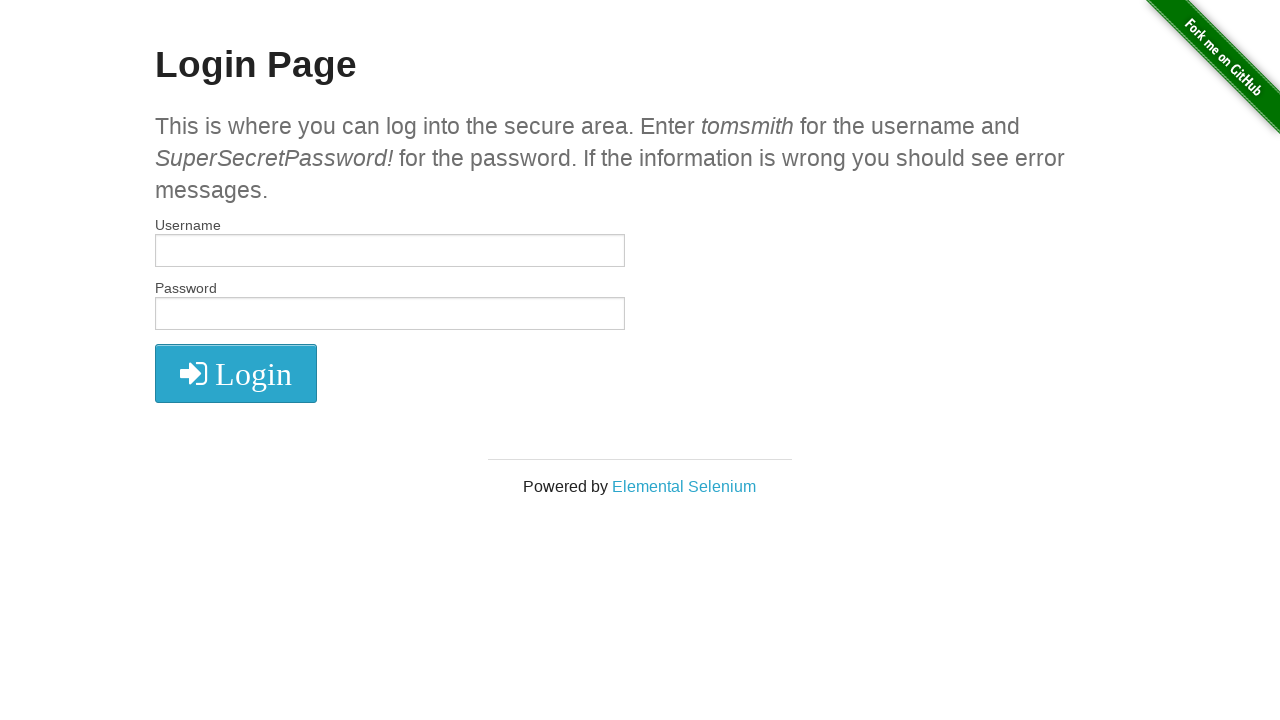